Basic browser automation test that navigates to JD.com homepage, waits for the page to load, and verifies the browser can access the website.

Starting URL: http://www.jd.com

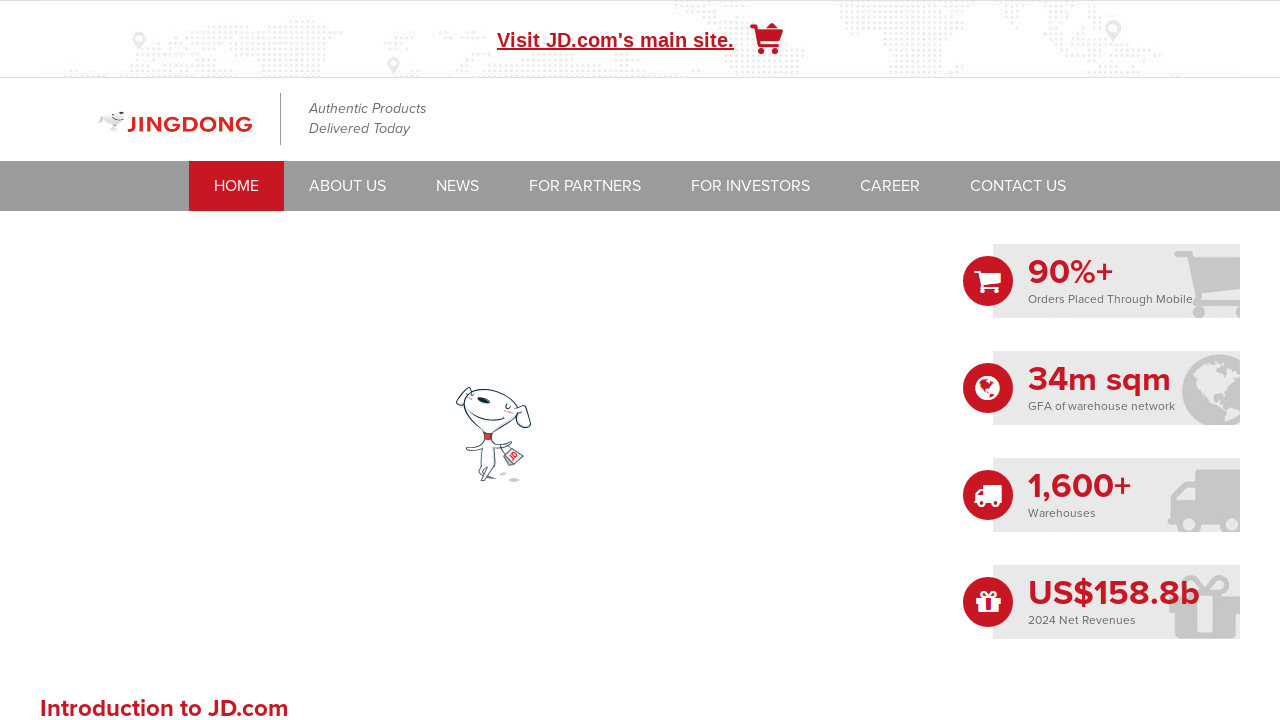

Waited for page to reach networkidle state
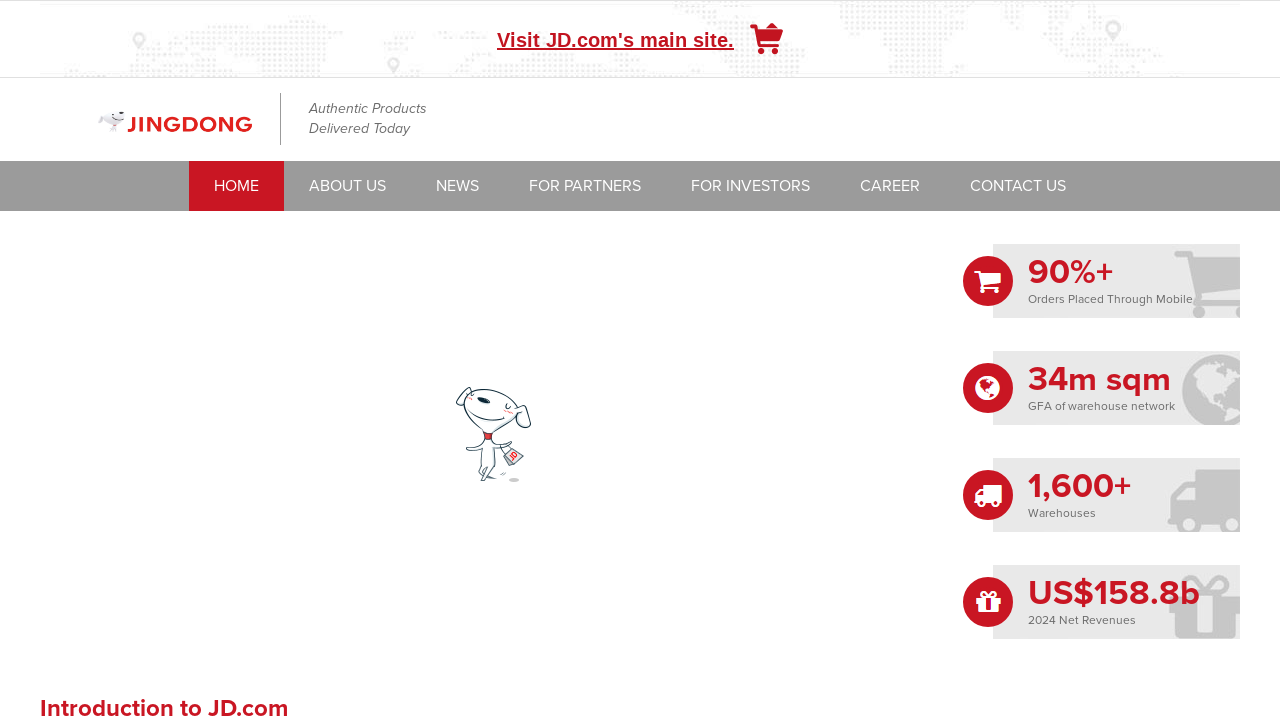

Verified page content loaded by checking for body element
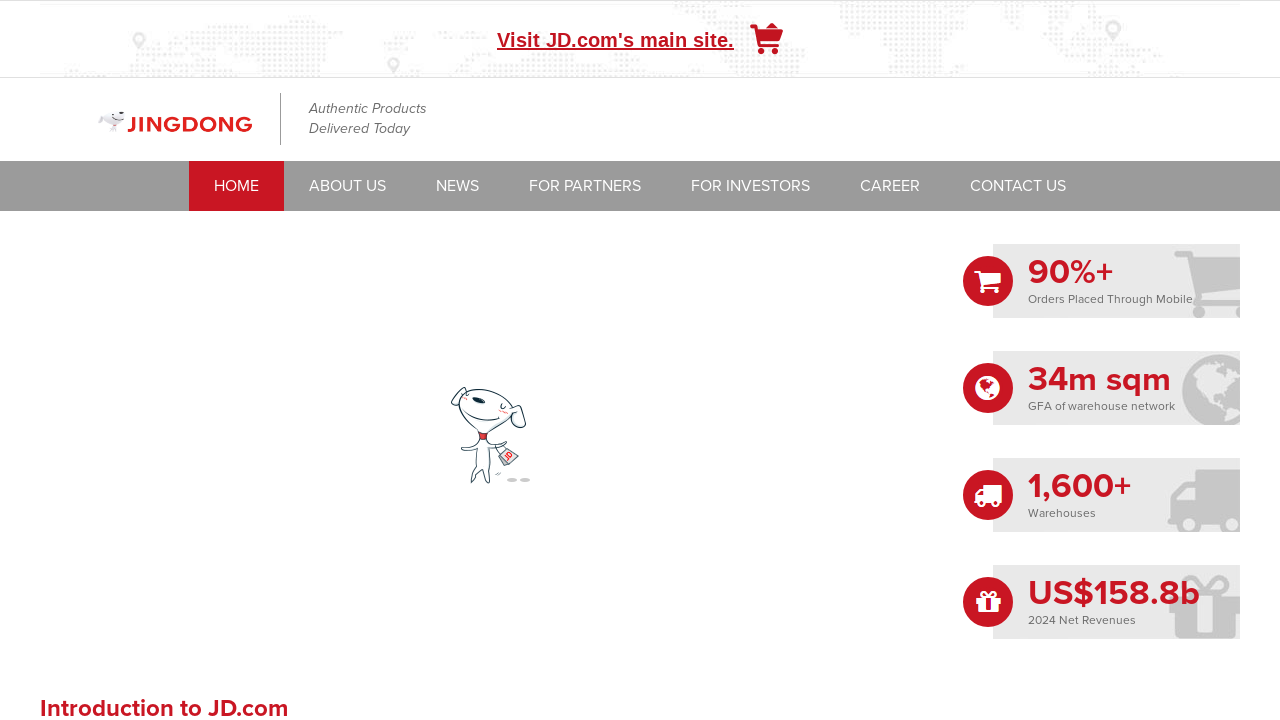

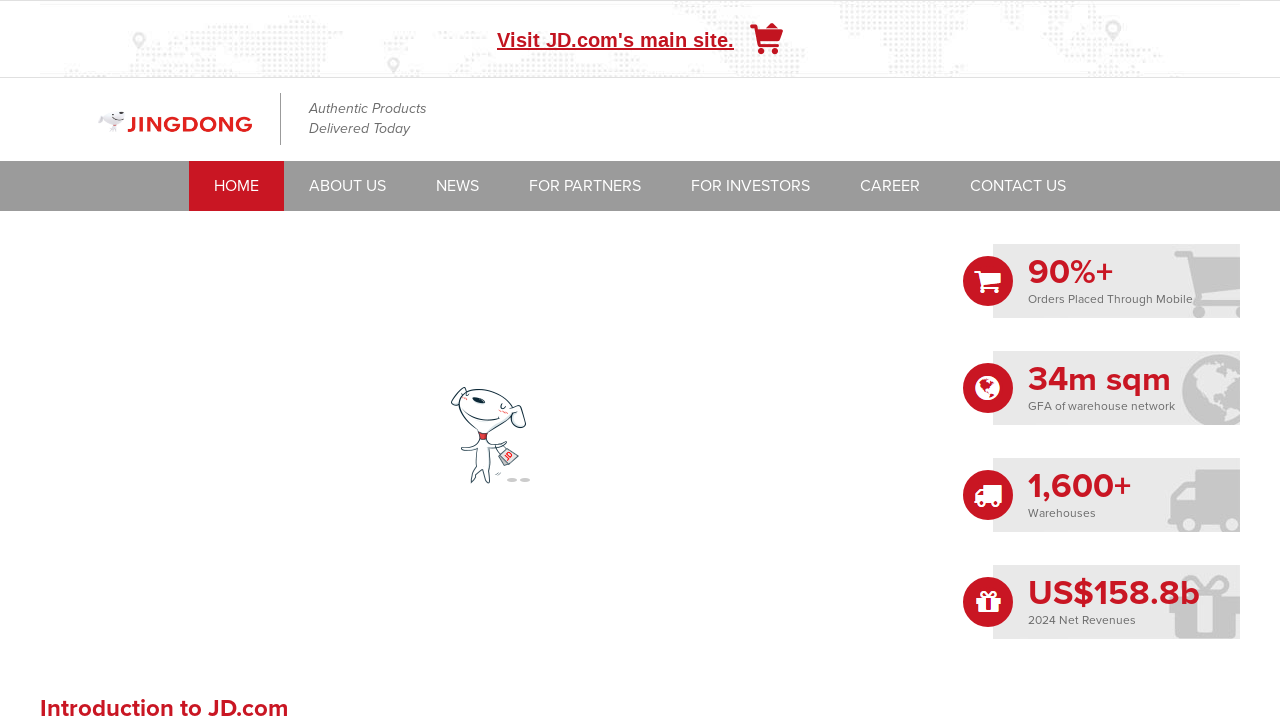